Tests Bootstrap-style dropdown by clicking to open country selector and iterating through options

Starting URL: https://www.dummyticket.com/dummy-ticket-for-visa-application/

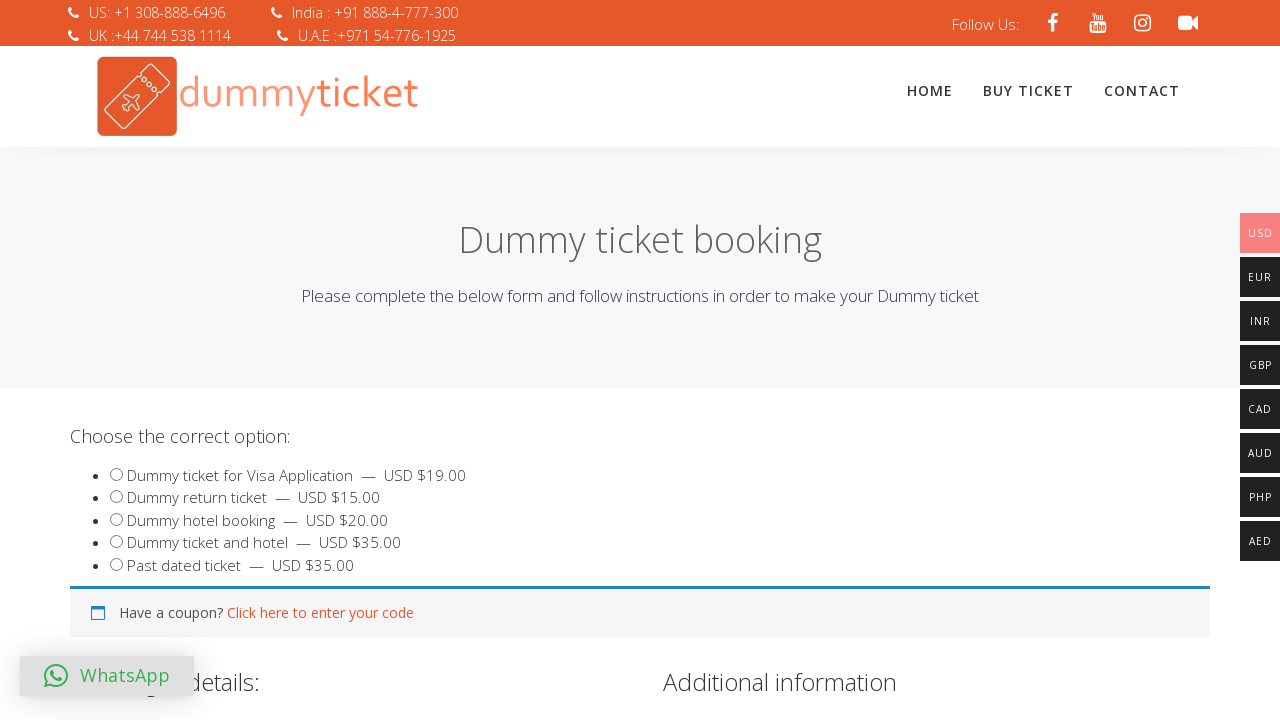

Clicked on country dropdown container to open selector at (344, 360) on #select2-billing_country-container
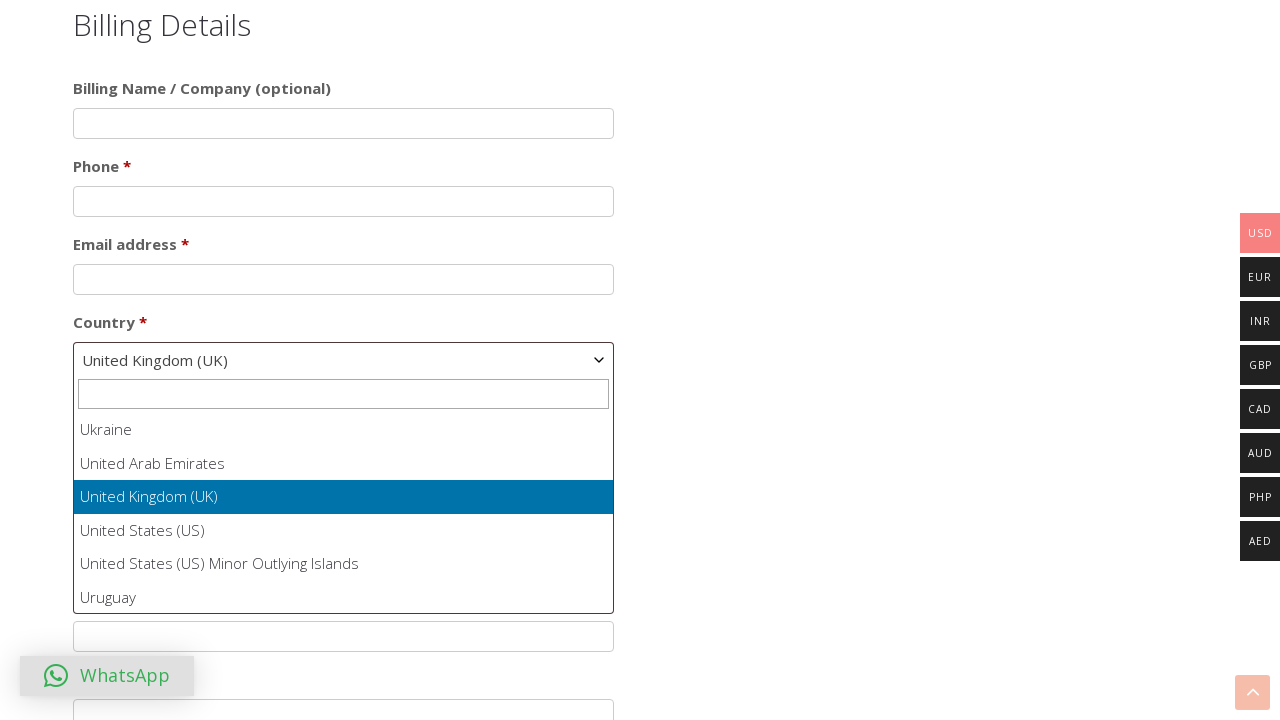

Dropdown options loaded
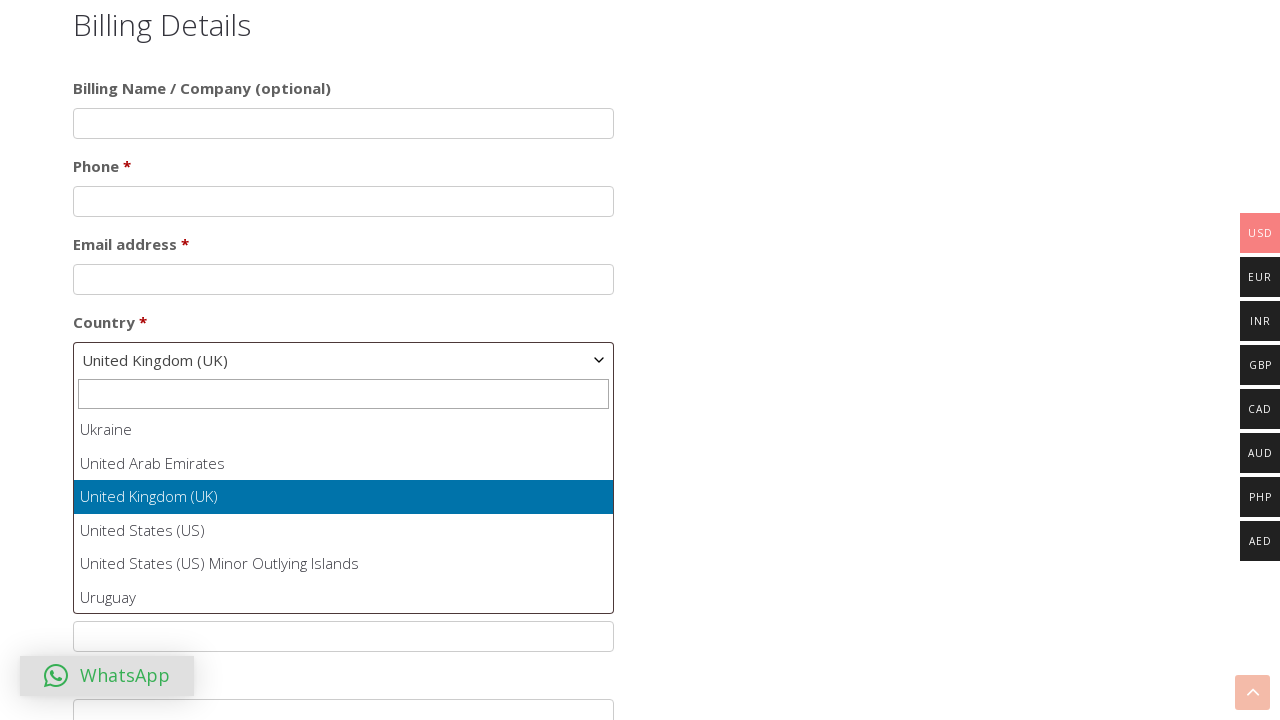

Selected India from country dropdown options at (344, 512) on xpath=//ul[@id='select2-billing_country-results']//li[contains(text(), 'India')]
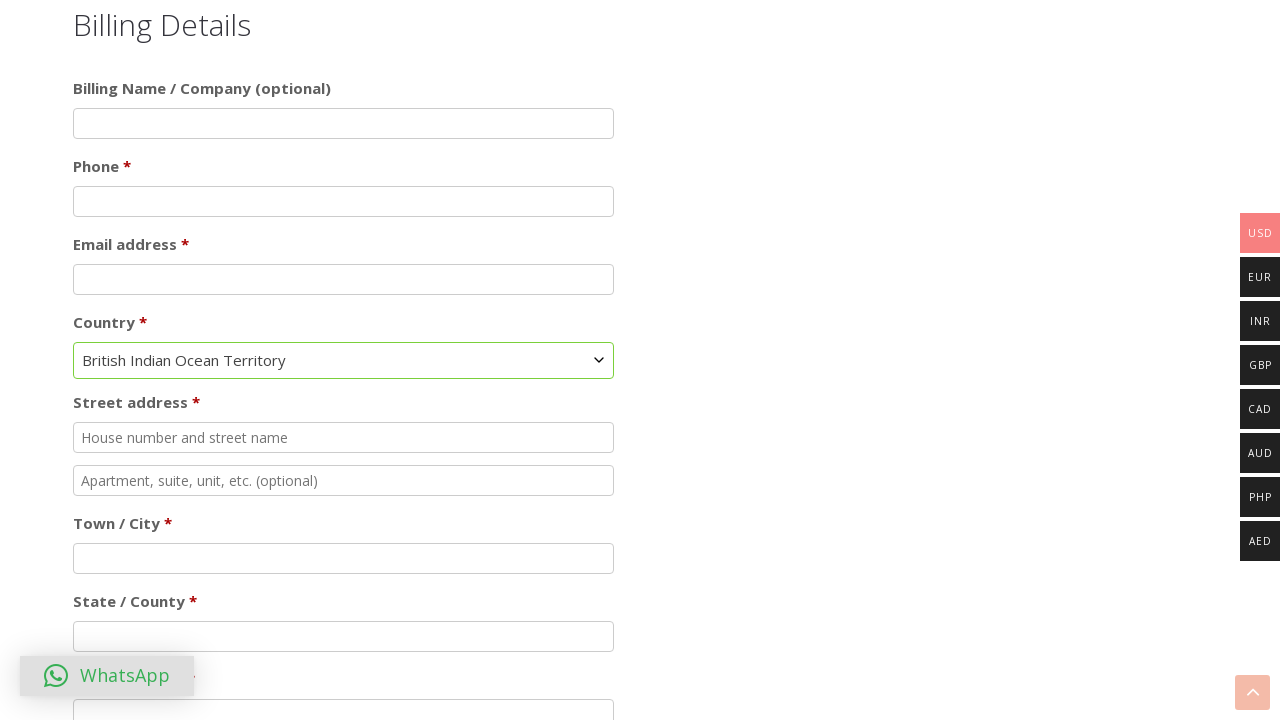

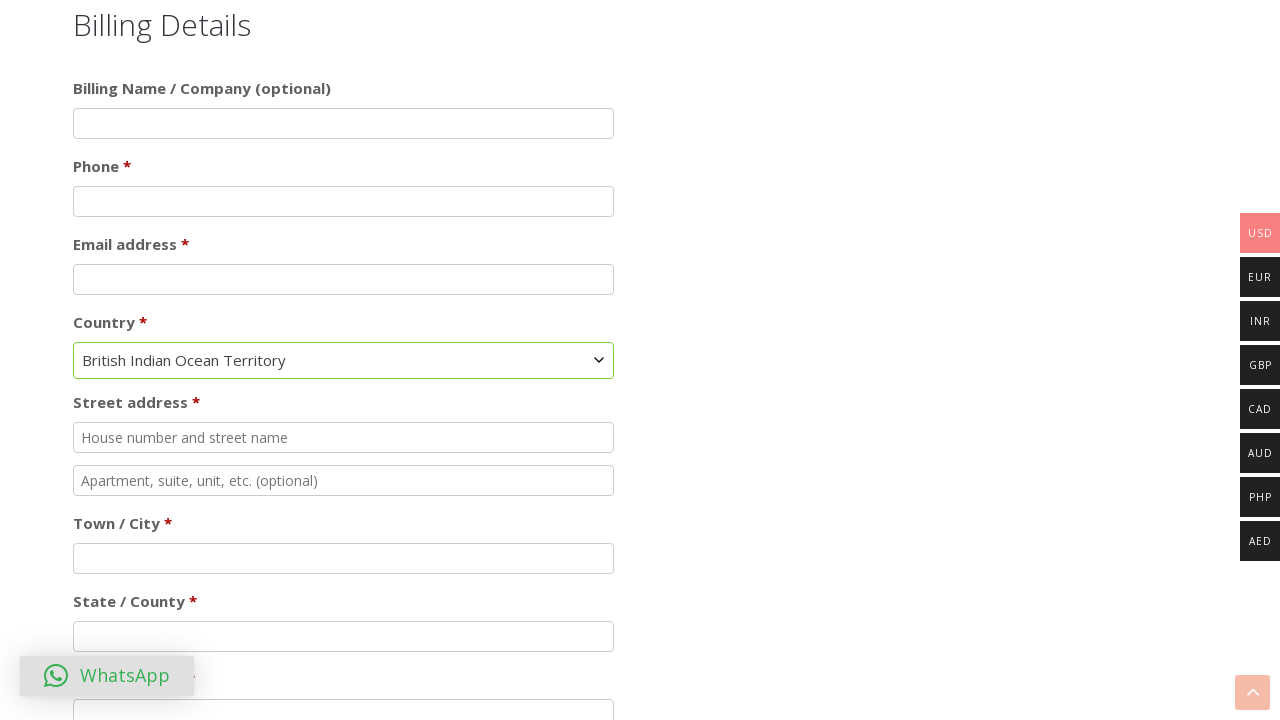